Tests network speed by navigating to fast.com and clicking on the speed progress indicator after waiting for the speed test to complete

Starting URL: https://fast.com/

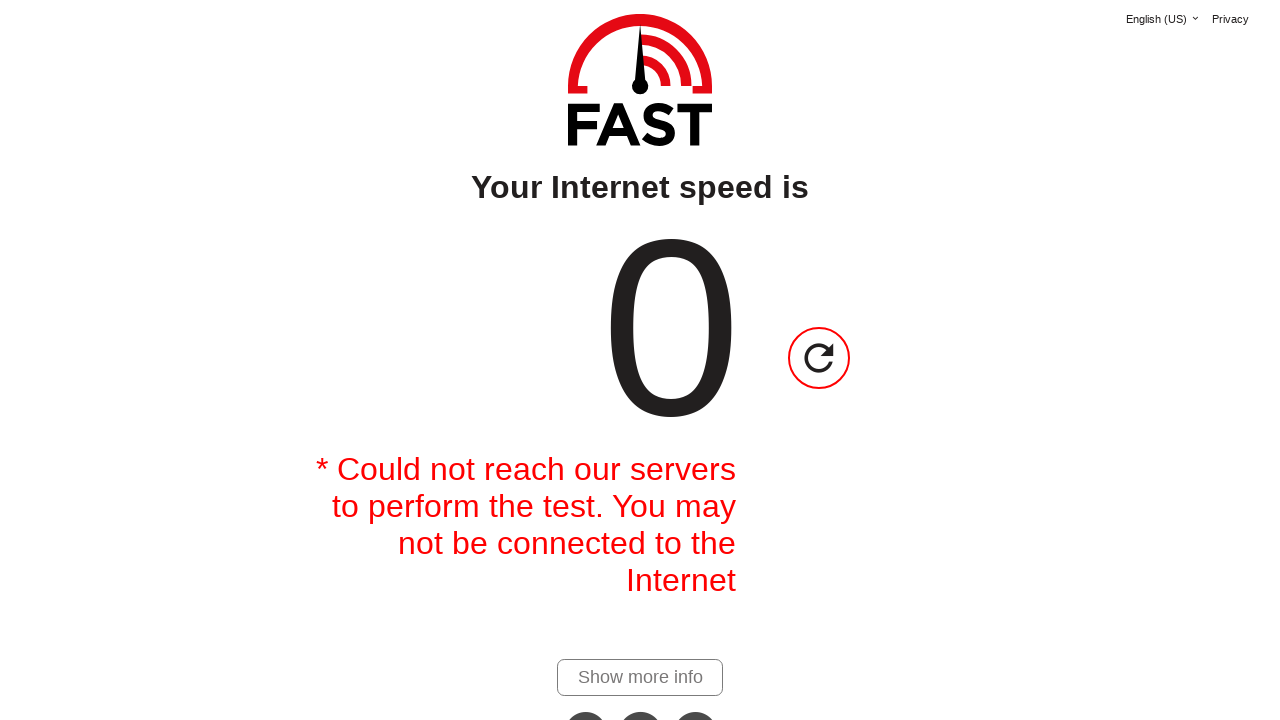

Navigated to fast.com
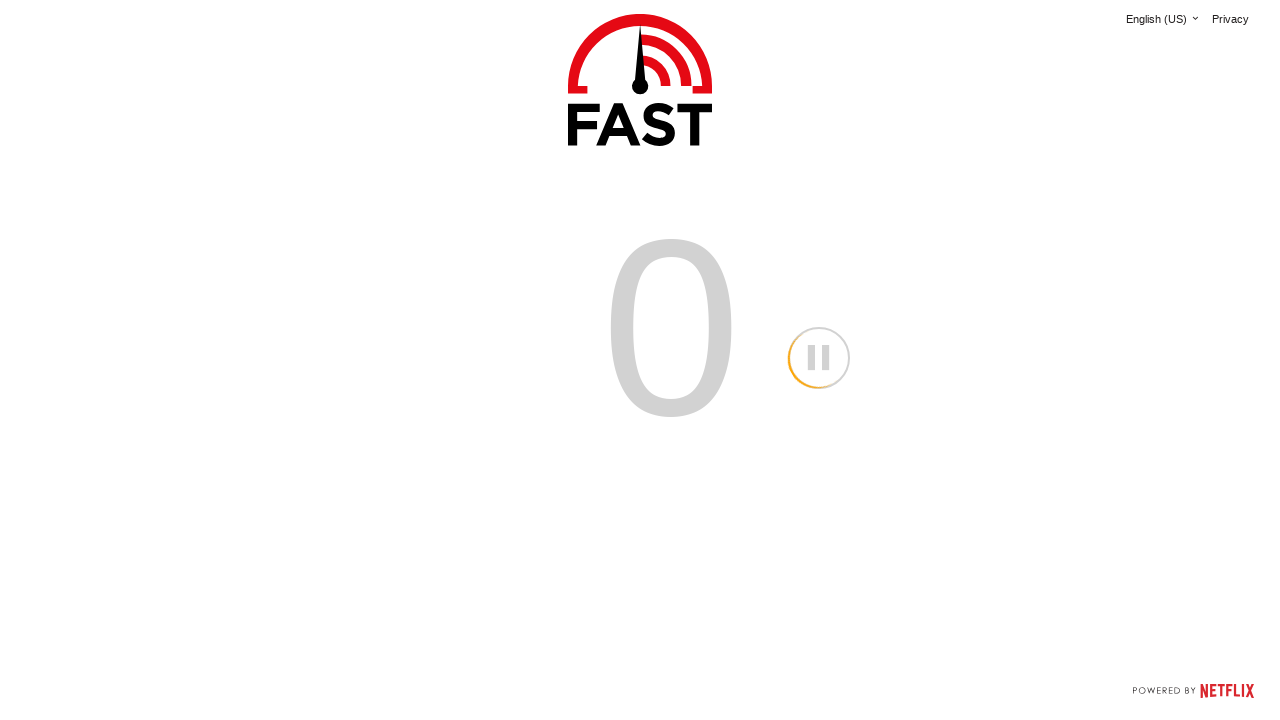

Speed test completed and speed value appeared
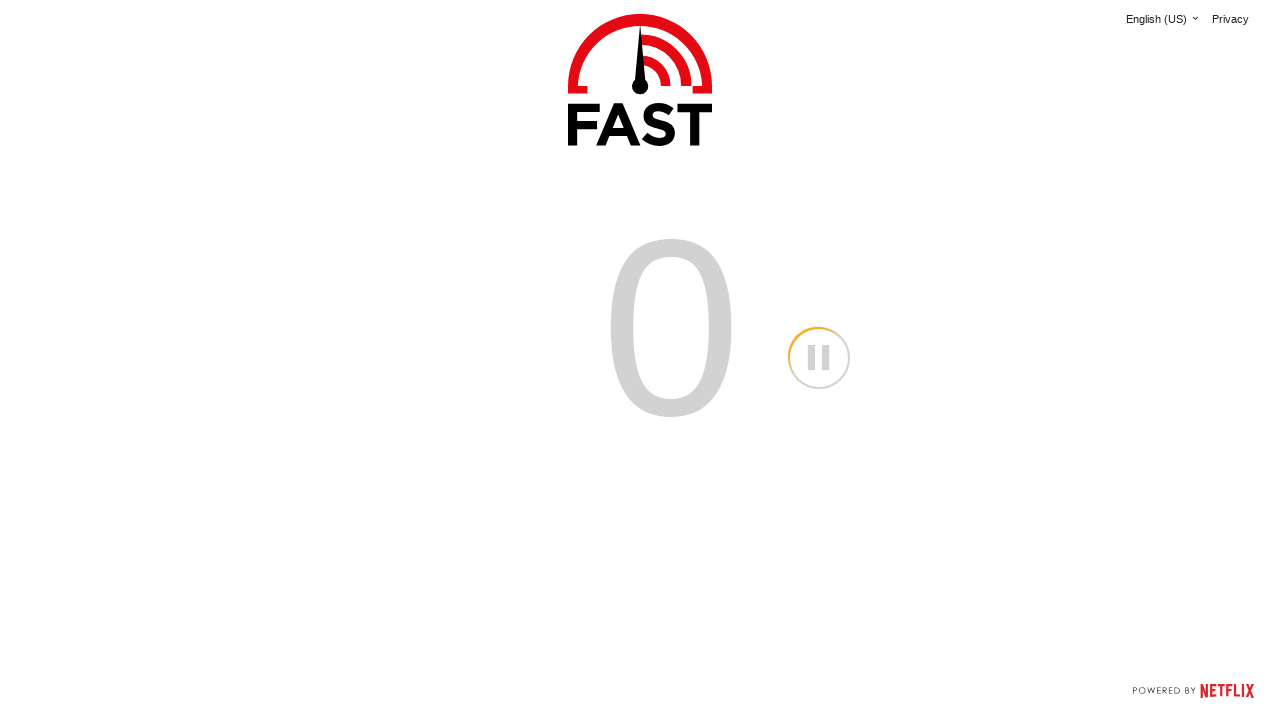

Clicked the speed progress indicator at (819, 358) on span#speed-progress-indicator-icon
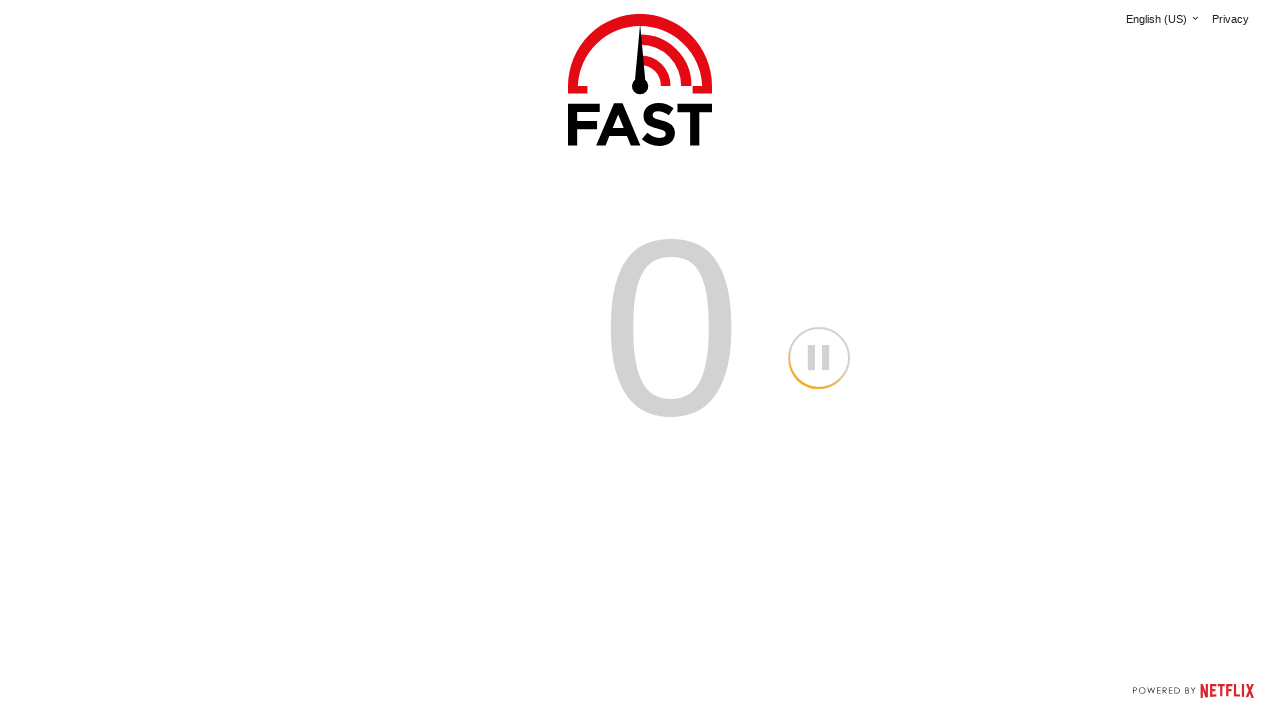

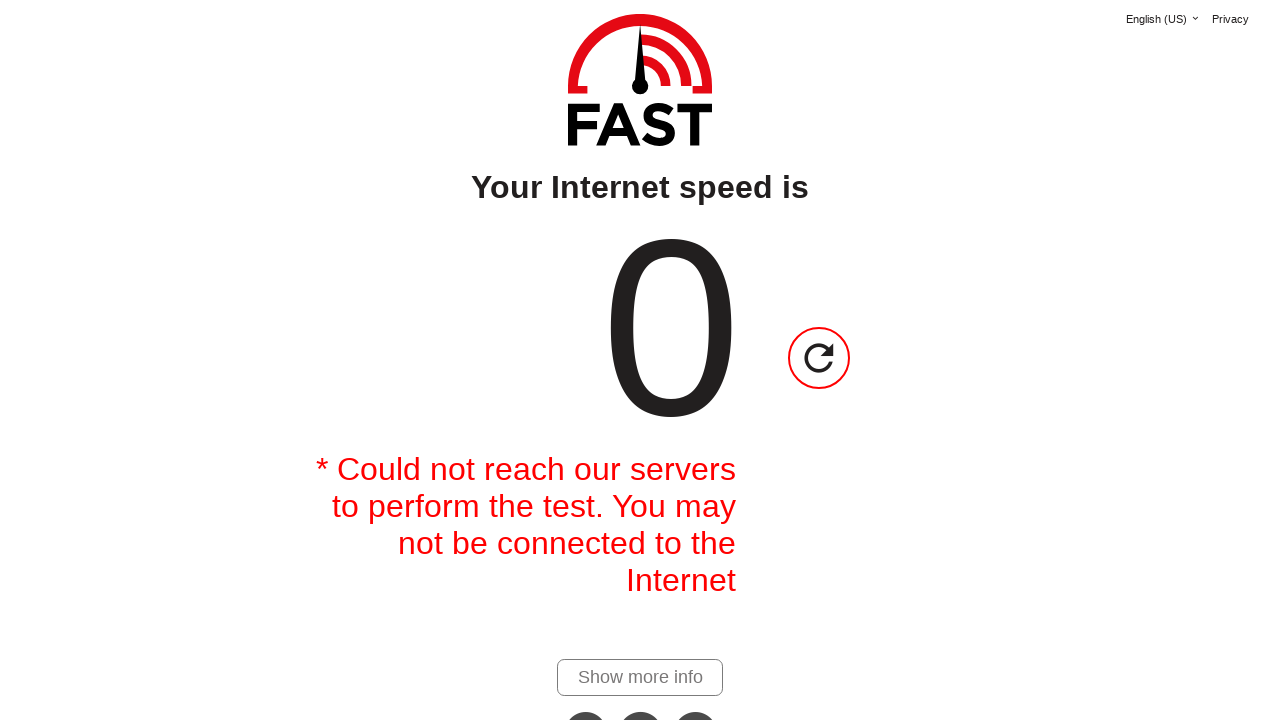